Tests mortgage calculator functionality by entering a purchase price and calculating monthly and total payments

Starting URL: https://www.mlcalc.com

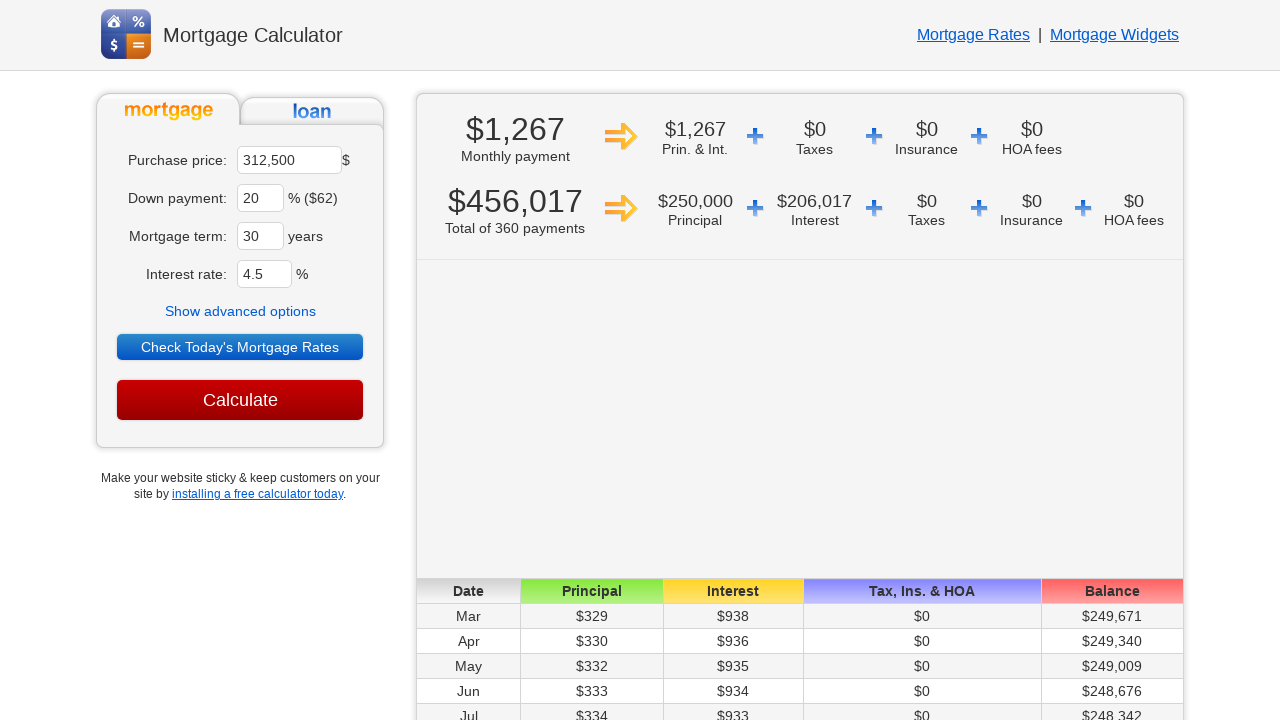

Cleared the auto-populated purchase price field on input[name='ma']
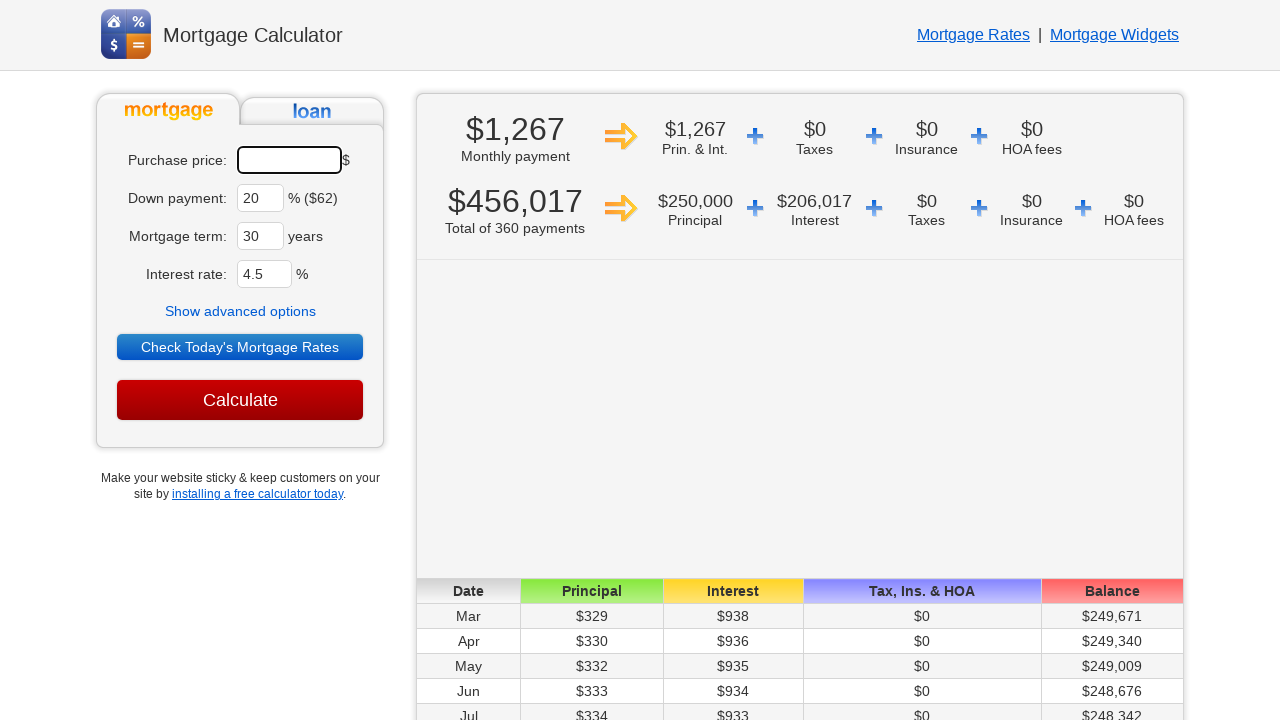

Entered purchase price of $250,000 on input[name='ma']
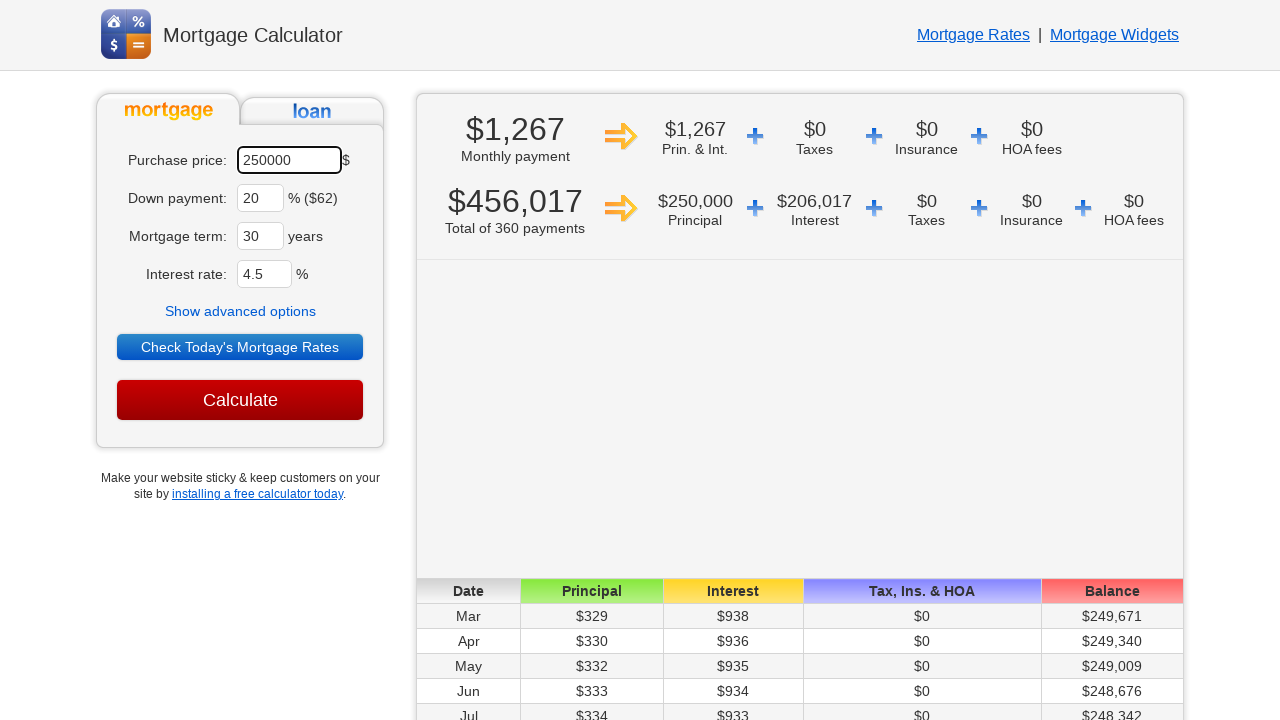

Clicked Calculate button at (240, 400) on input[value='Calculate']
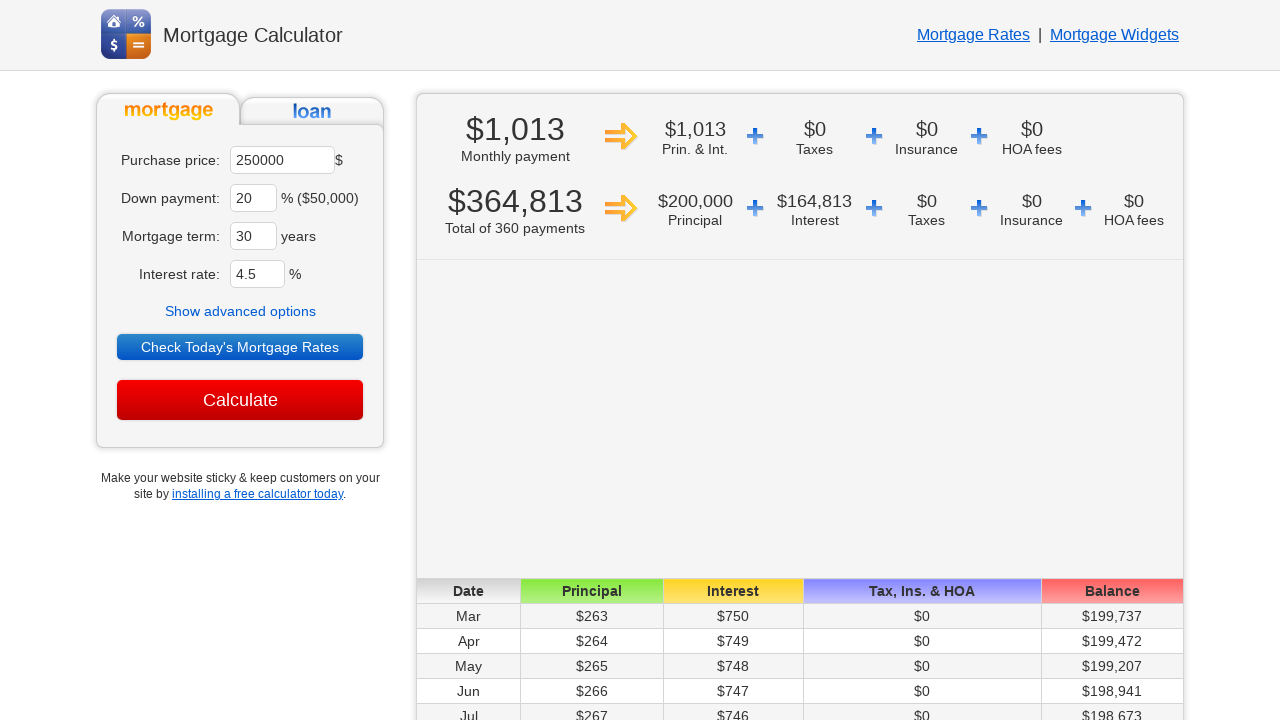

Payment results loaded and displayed
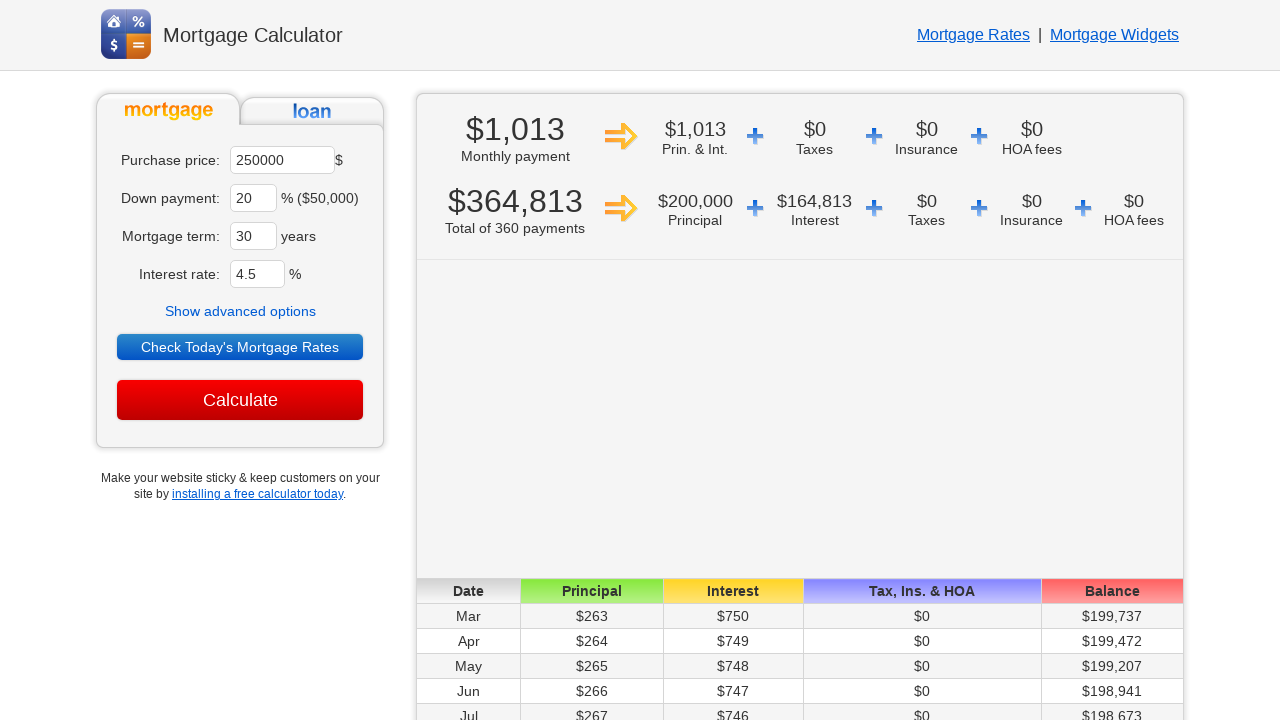

Retrieved payment result elements
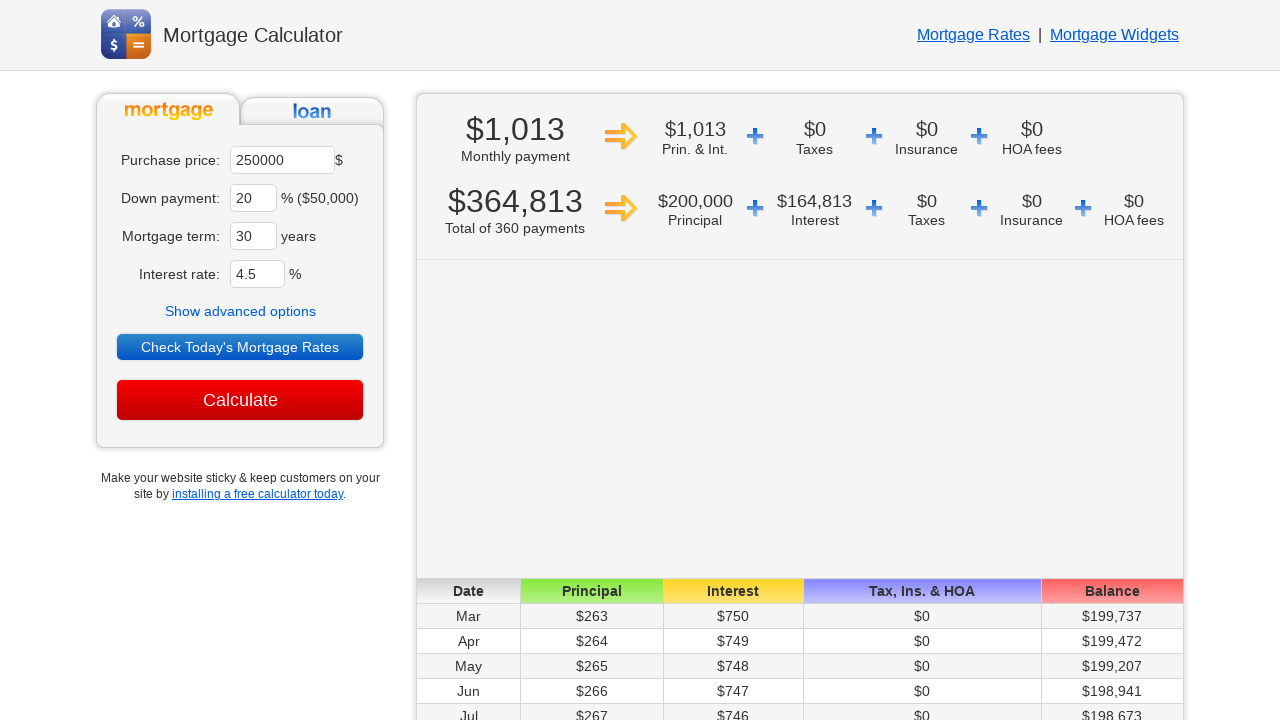

Extracted monthly payment: $1,013
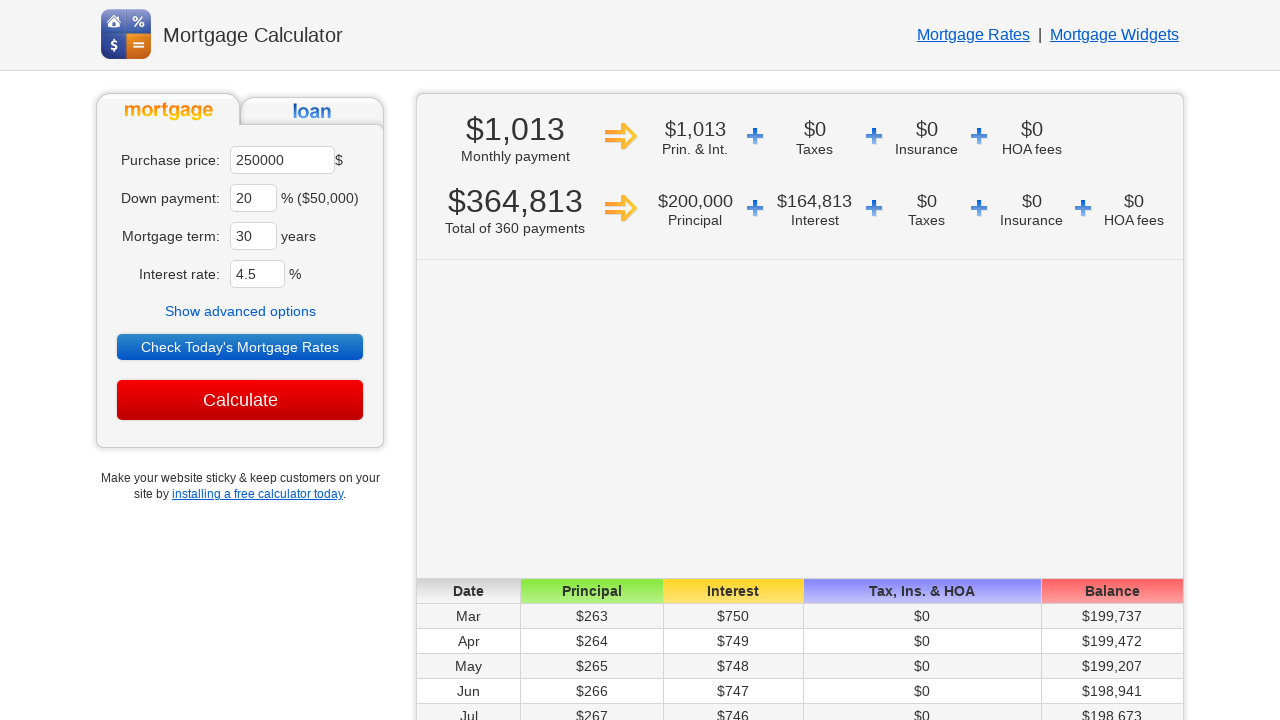

Extracted total payment: $364,813
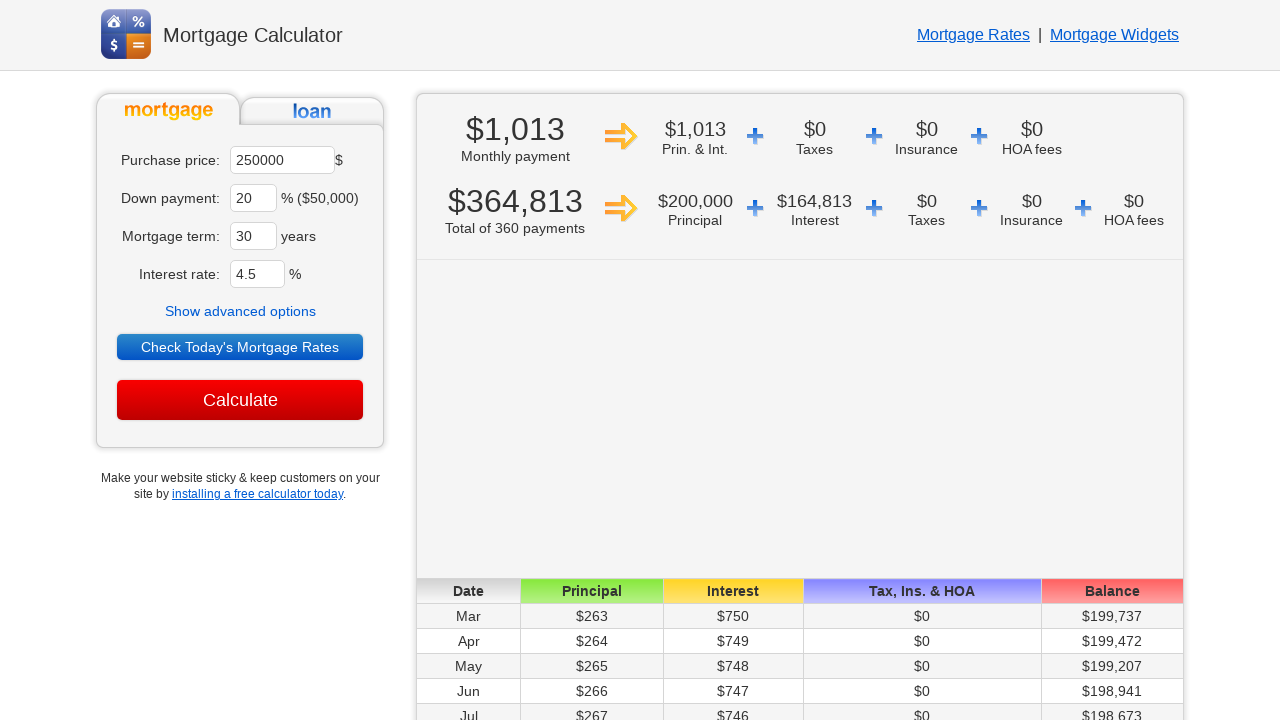

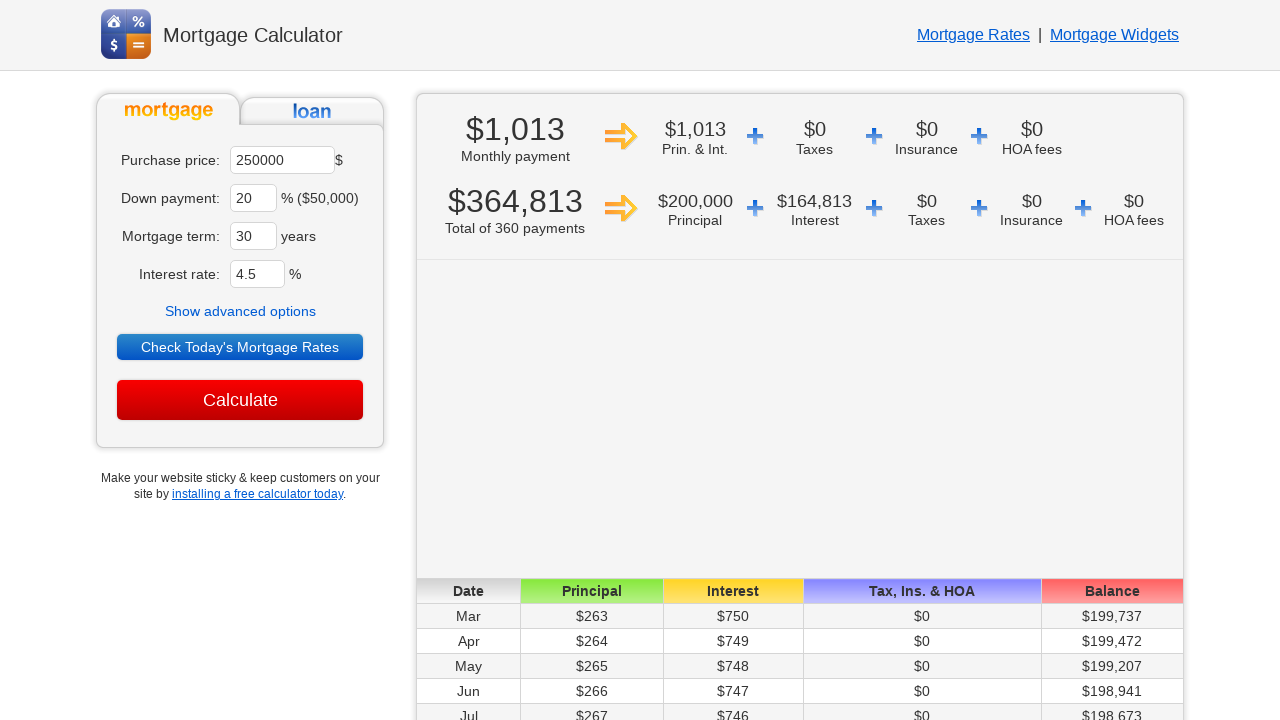